Tests dropdown list functionality by selecting an option and verifying the selection was applied correctly

Starting URL: https://the-internet.herokuapp.com/dropdown

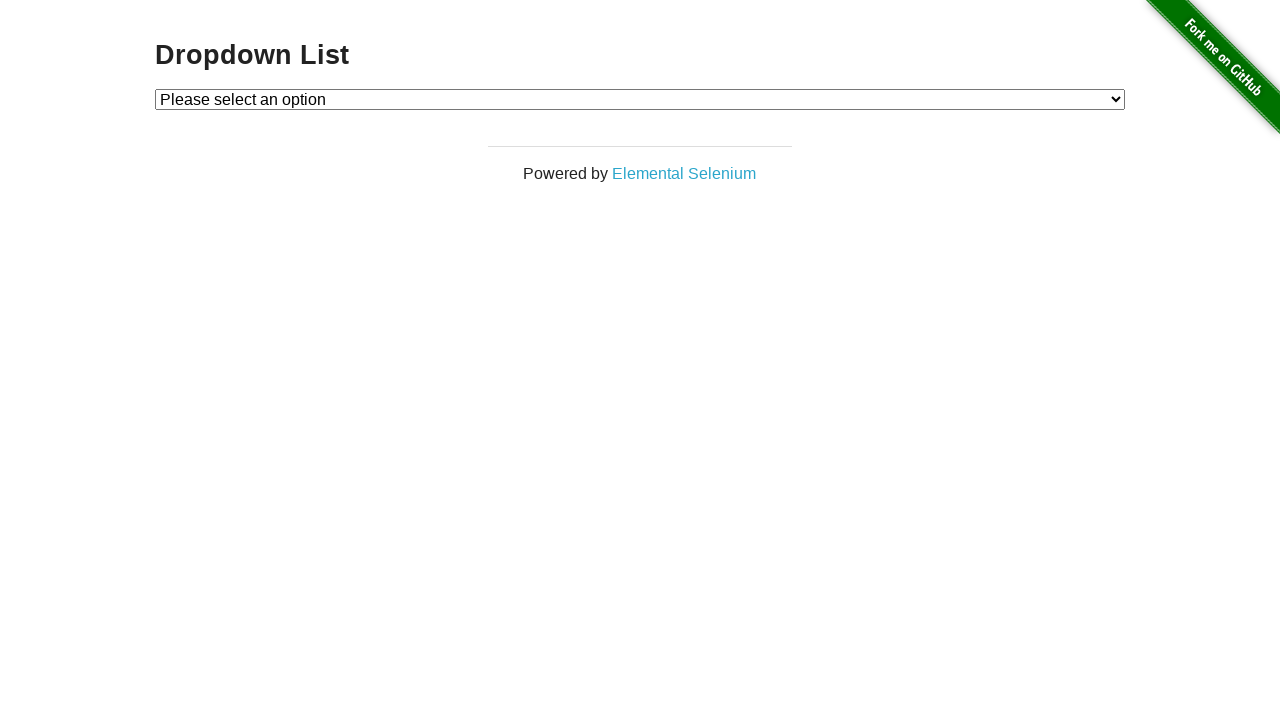

Selected option 1 from dropdown by value on #dropdown
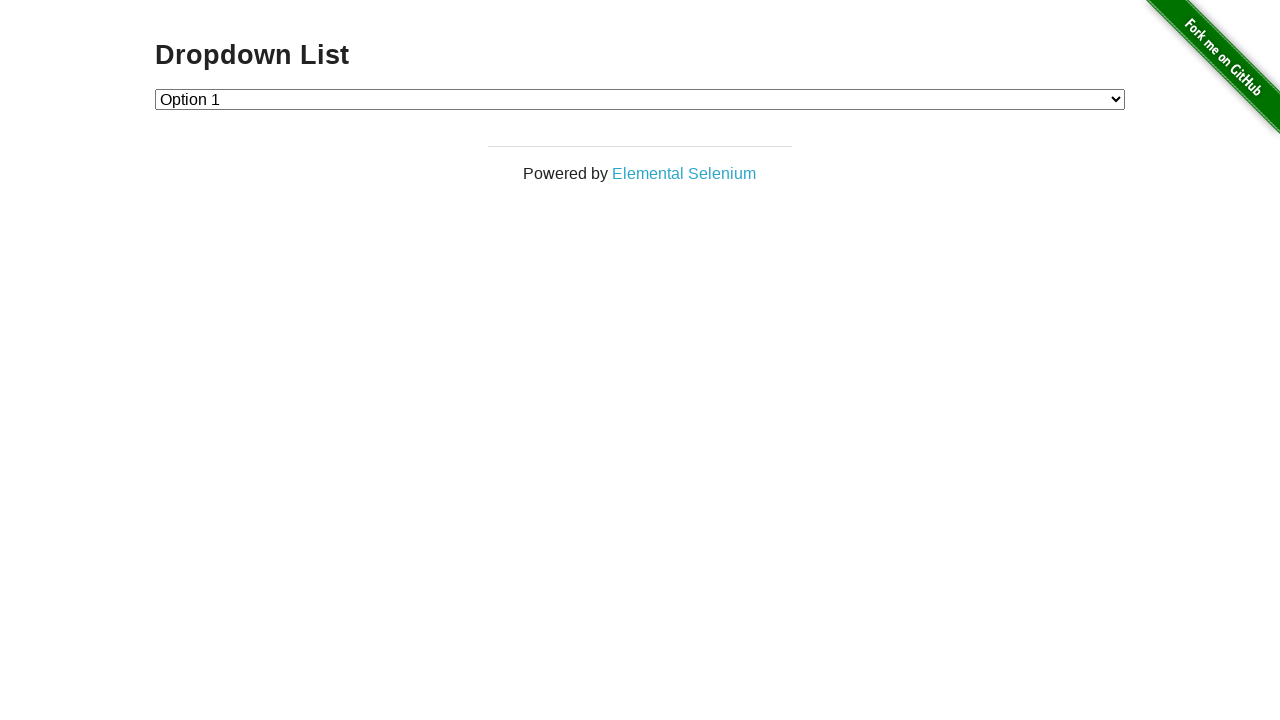

Located selected option element
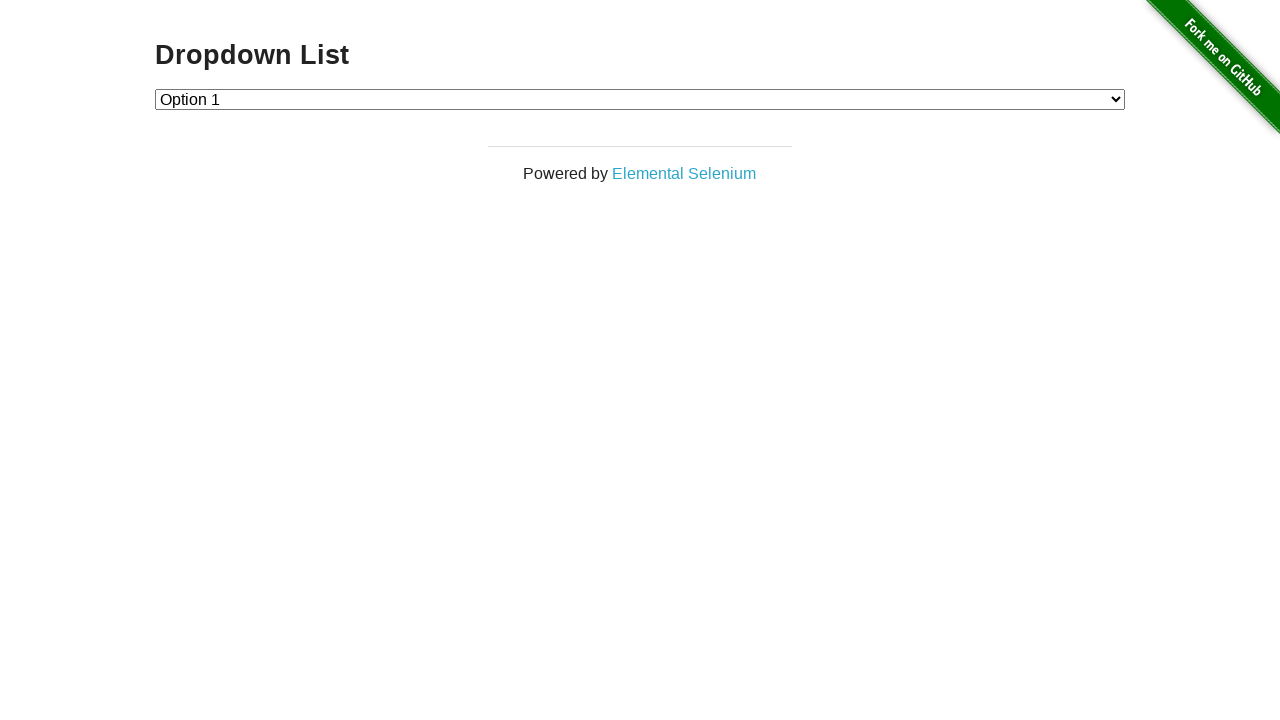

Verified that option 1 is selected with value attribute matching '1'
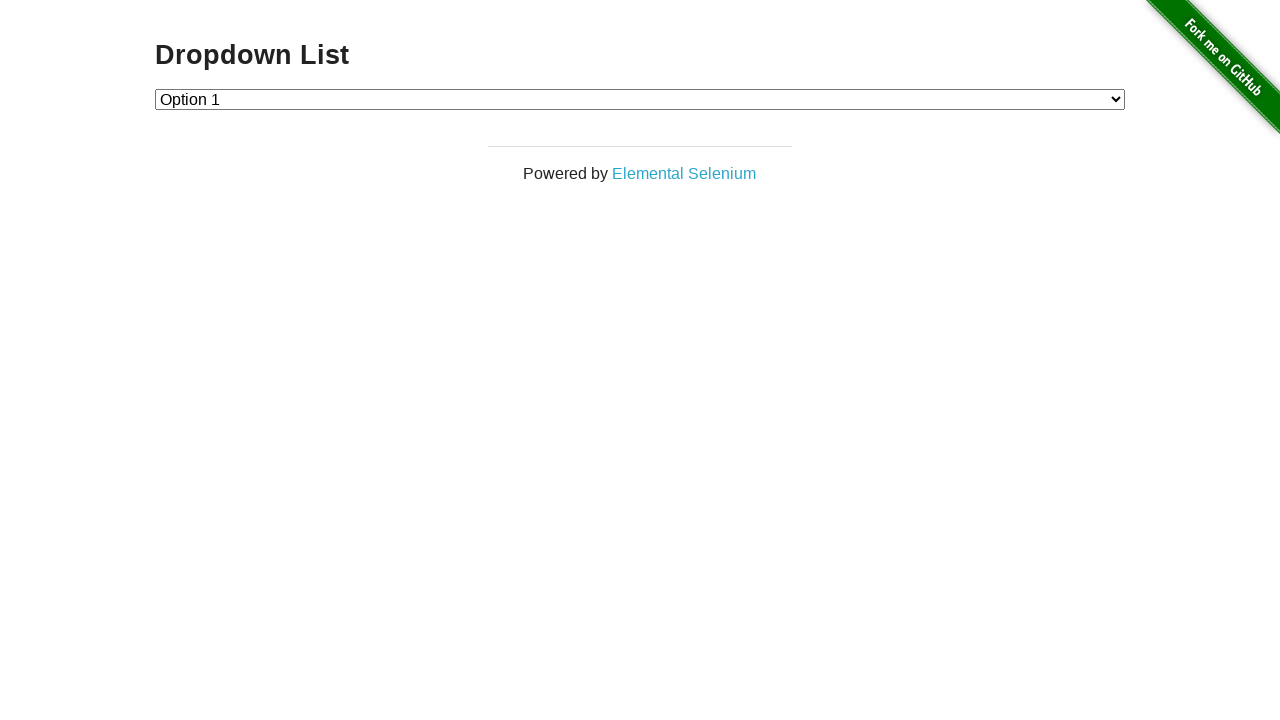

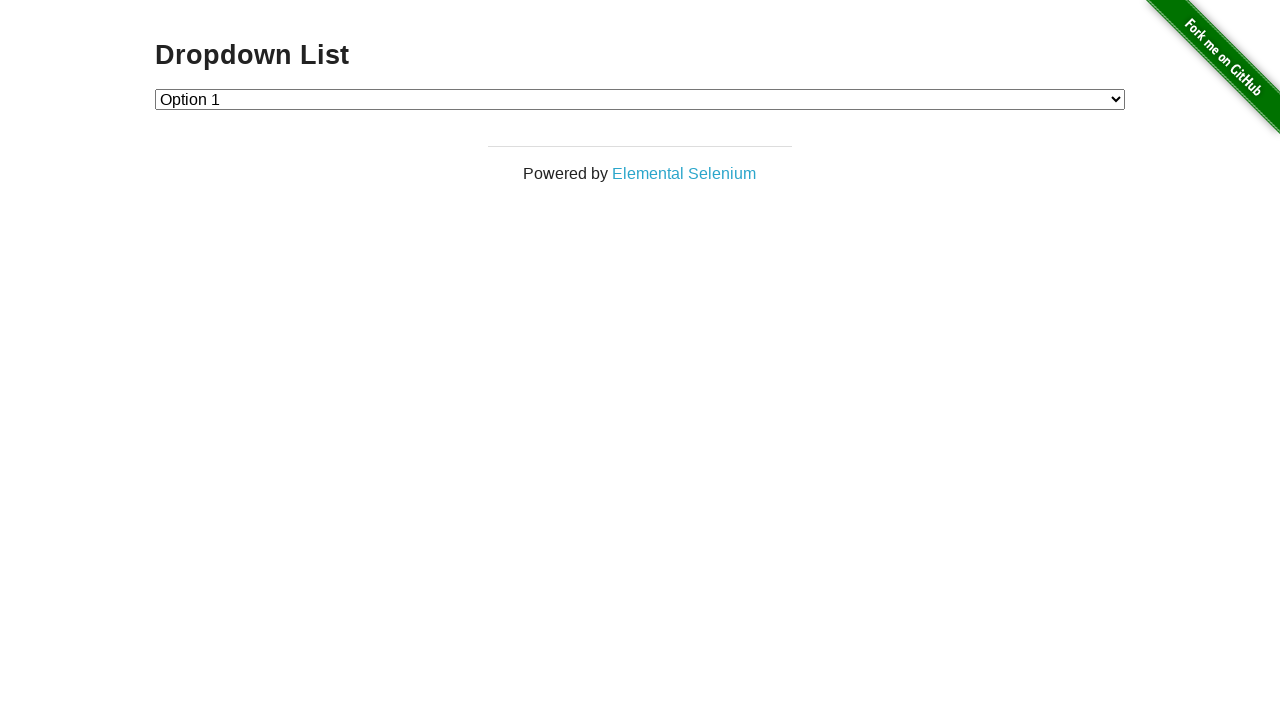